Tests scrolling functionality by scrolling to a specific element (Button1) on a registration page using JavaScript scroll into view.

Starting URL: https://demo.automationtesting.in/Register.html

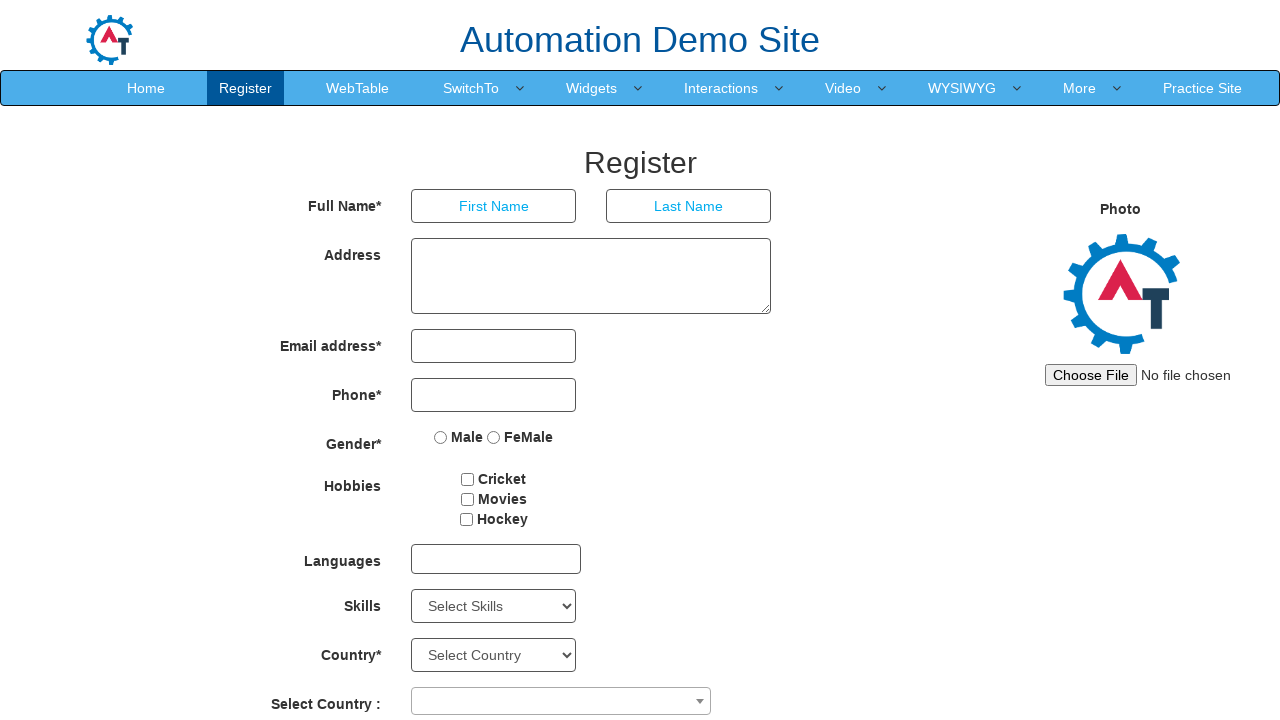

Located Button1 element using XPath selector
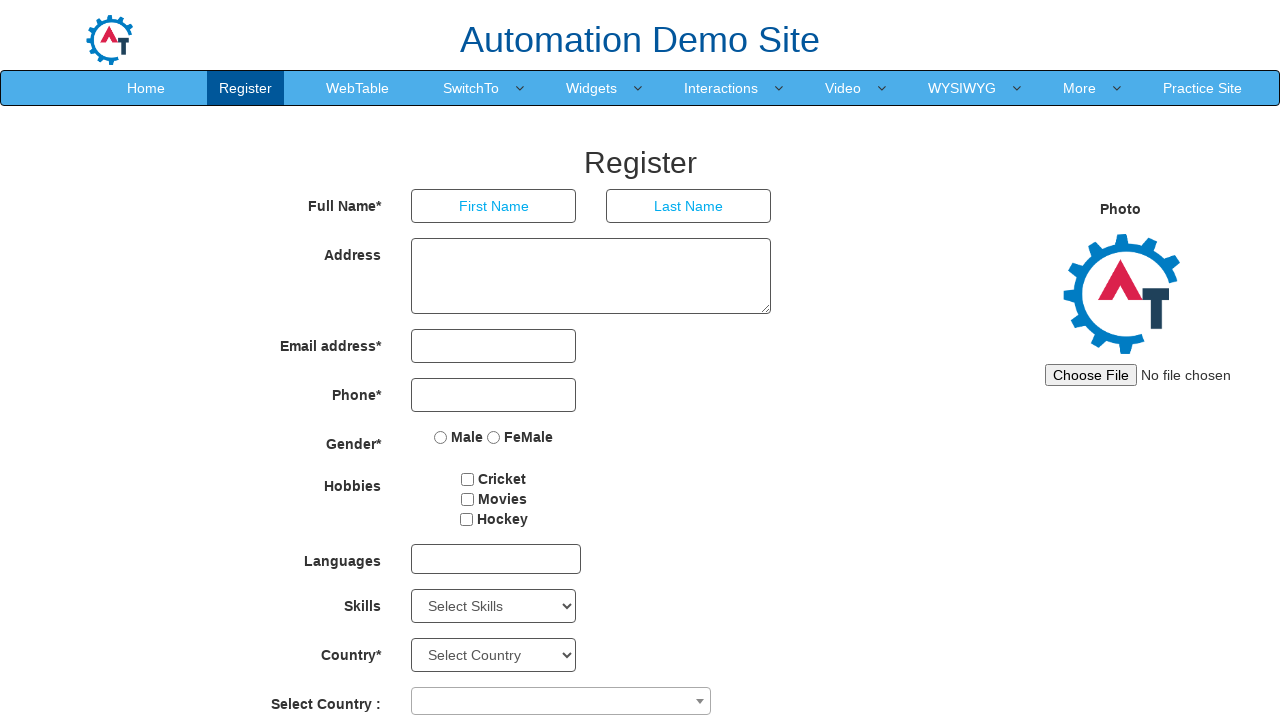

Scrolled to Button1 element using JavaScript scroll into view
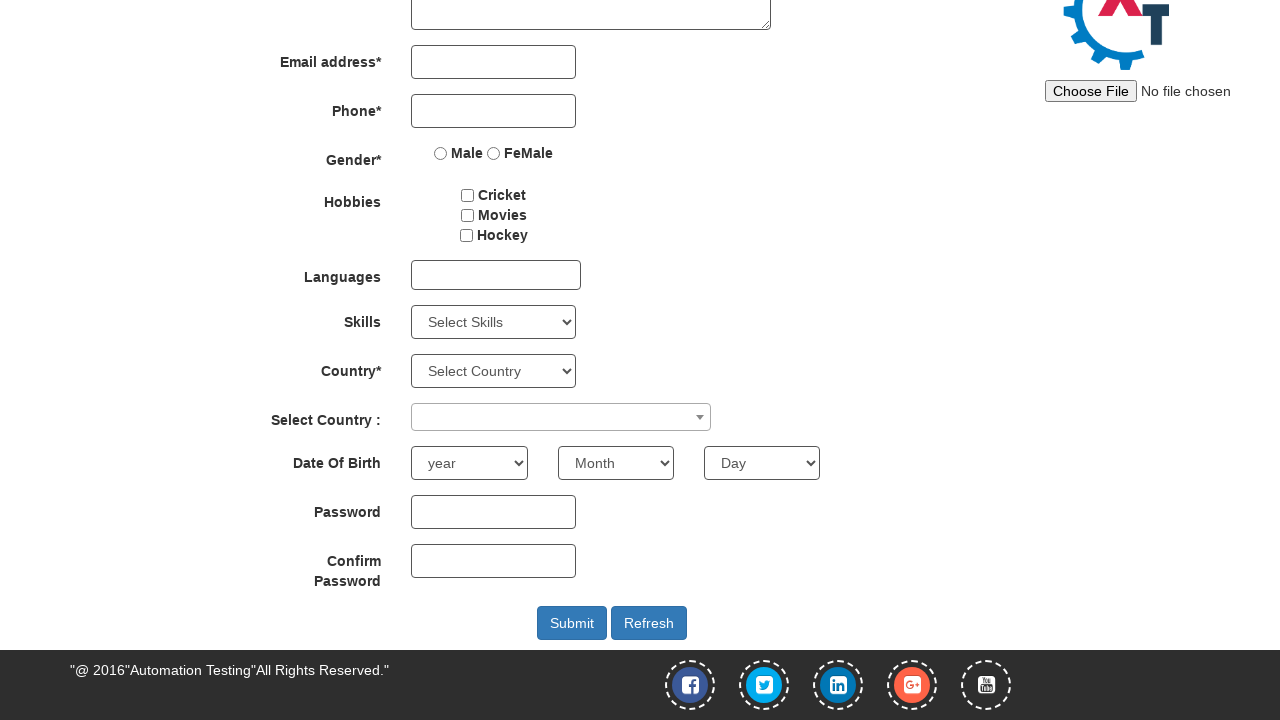

Waited 2 seconds to observe the scroll effect
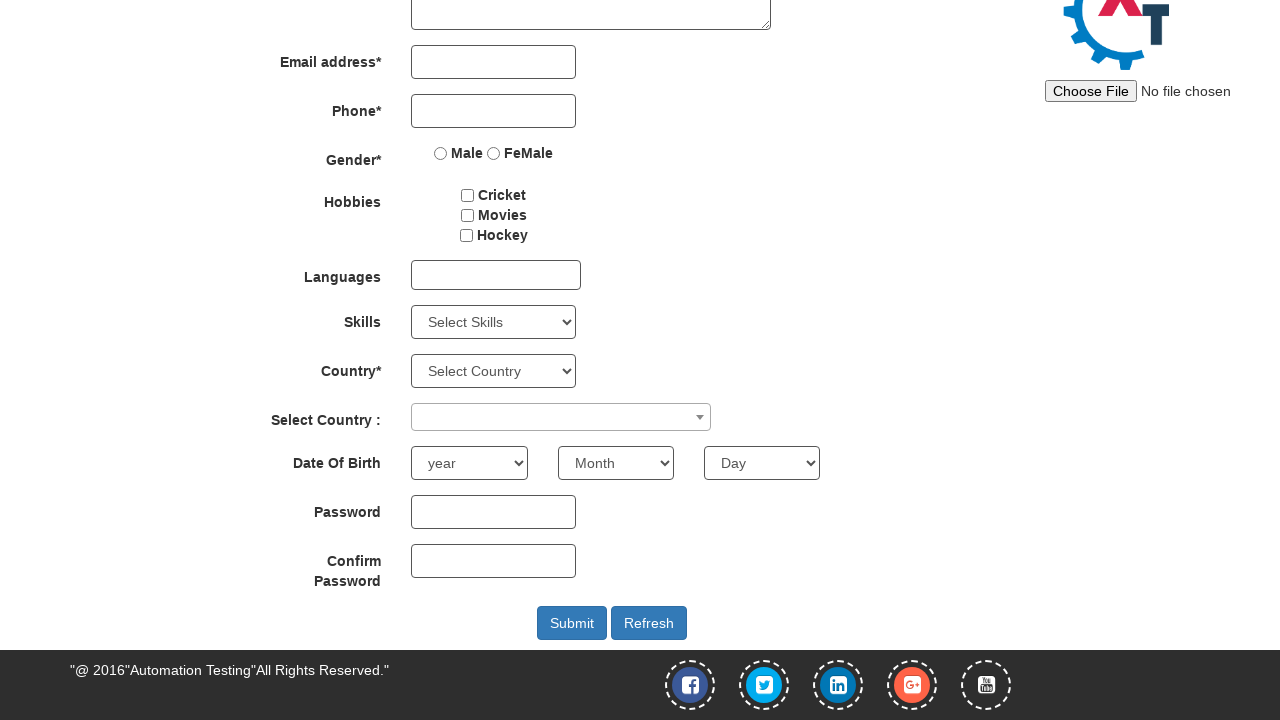

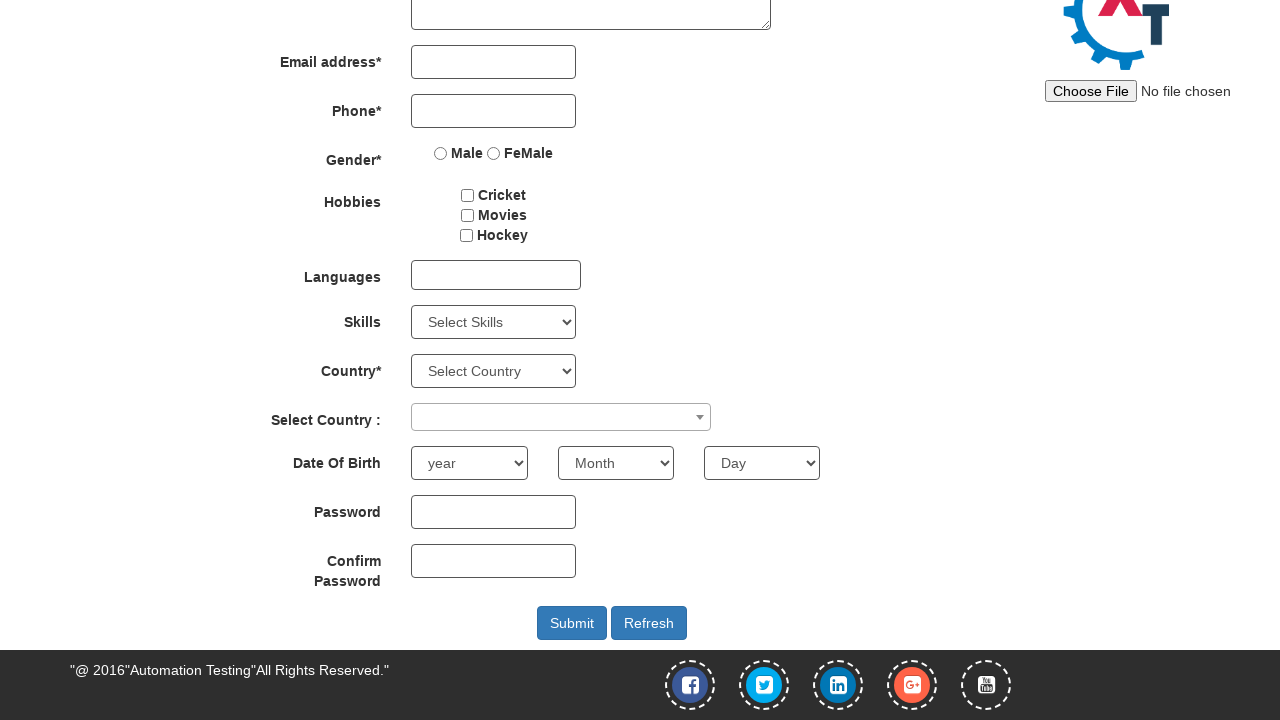